Tests JavaScript prompt dialog by clicking the third button, entering text in the prompt, accepting it, and verifying the entered text appears in the result

Starting URL: https://testcenter.techproeducation.com/index.php?page=javascript-alerts

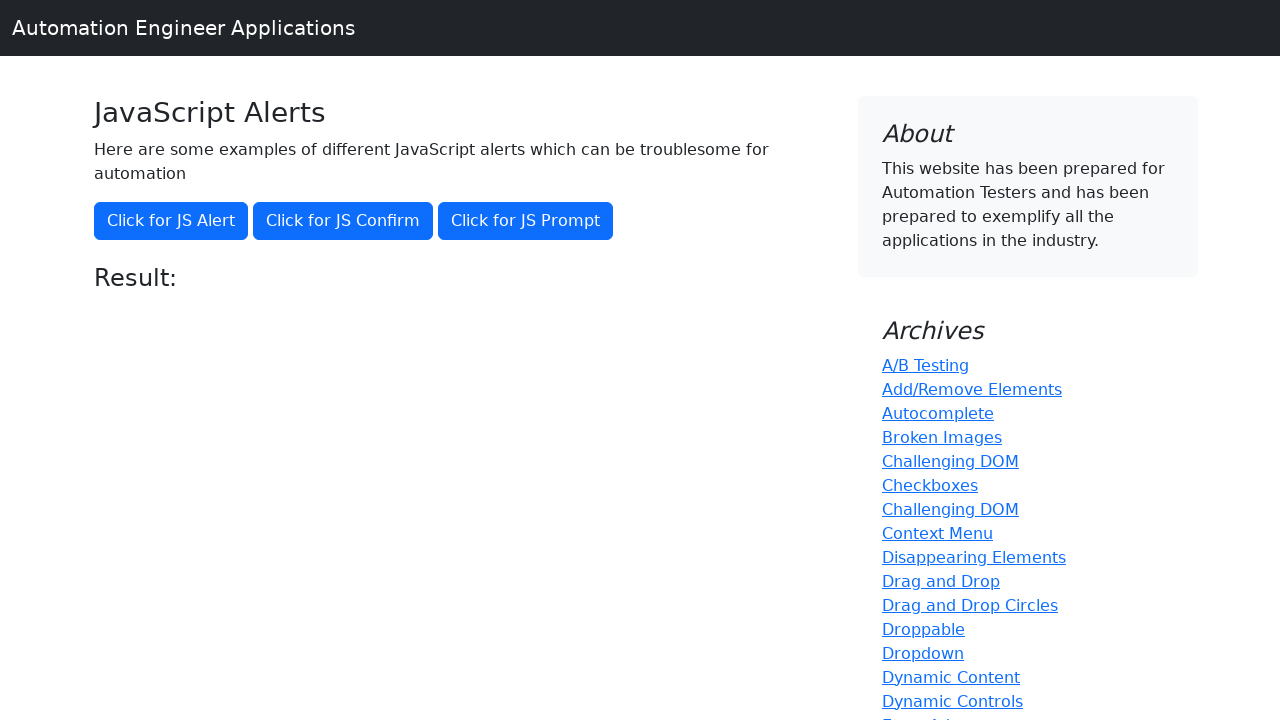

Set up dialog handler for JavaScript prompt
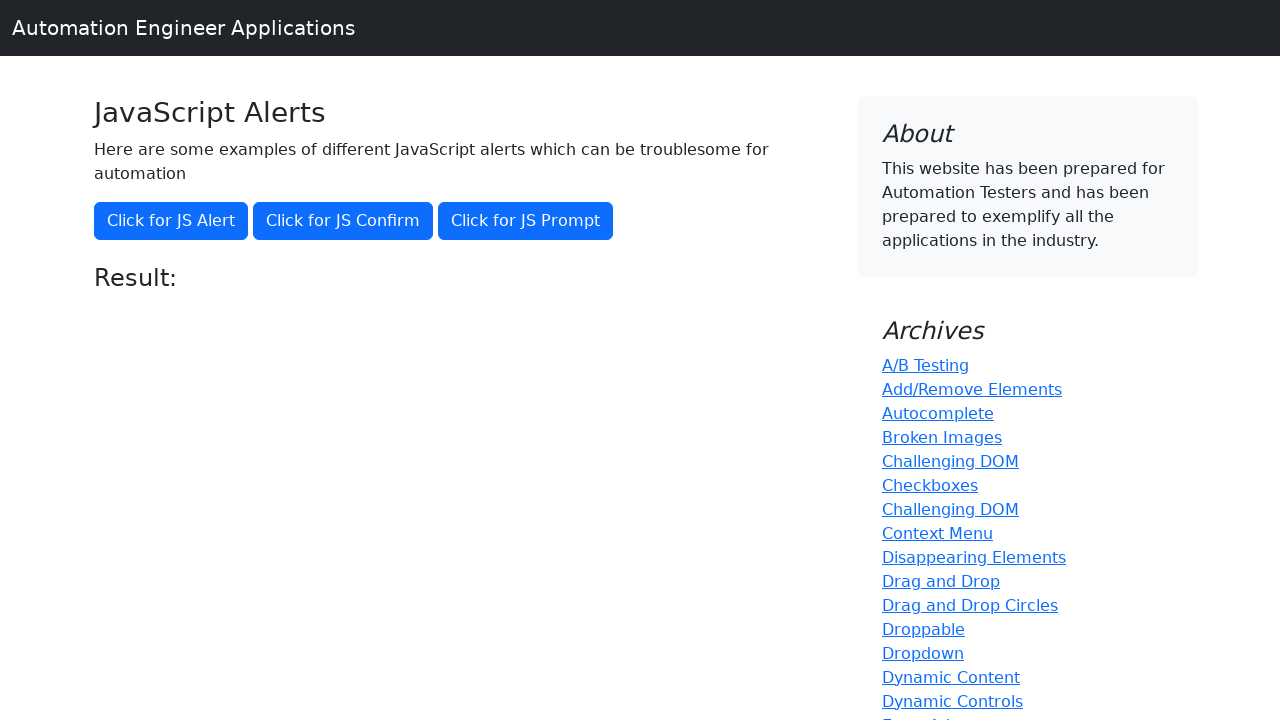

Clicked the JS Prompt button at (526, 221) on xpath=//button[text()='Click for JS Prompt']
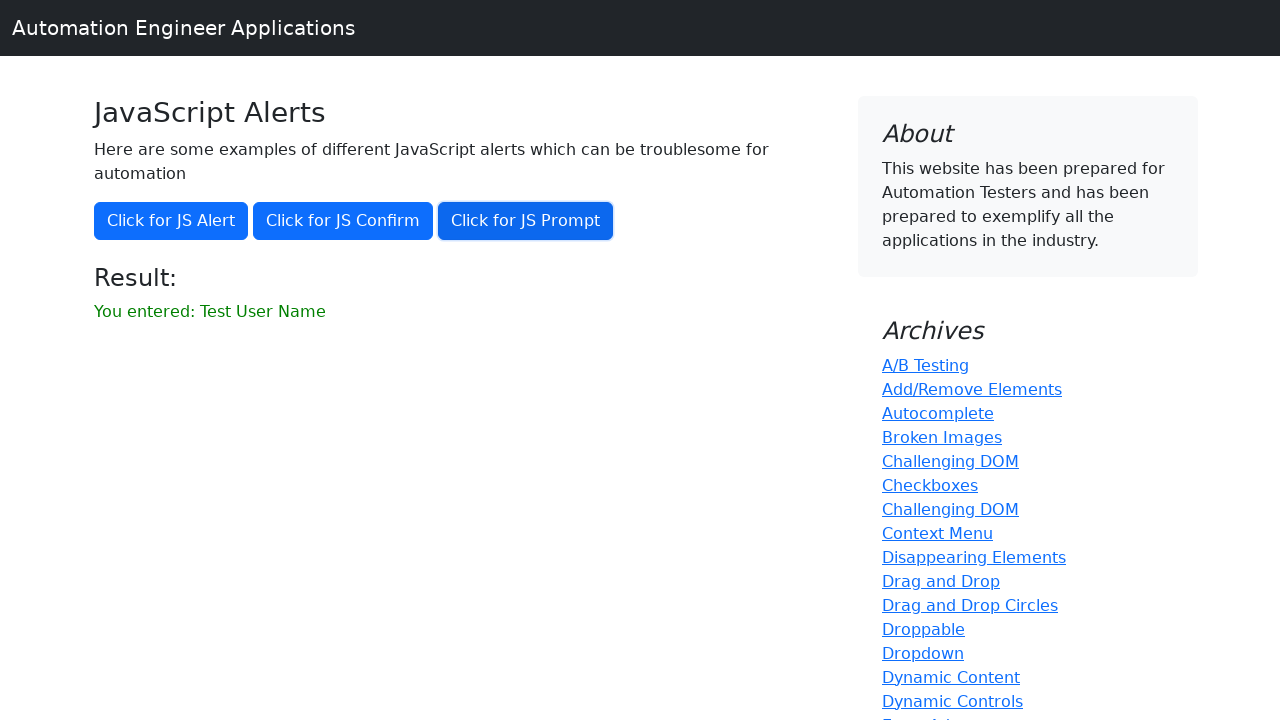

Retrieved result text from #result element
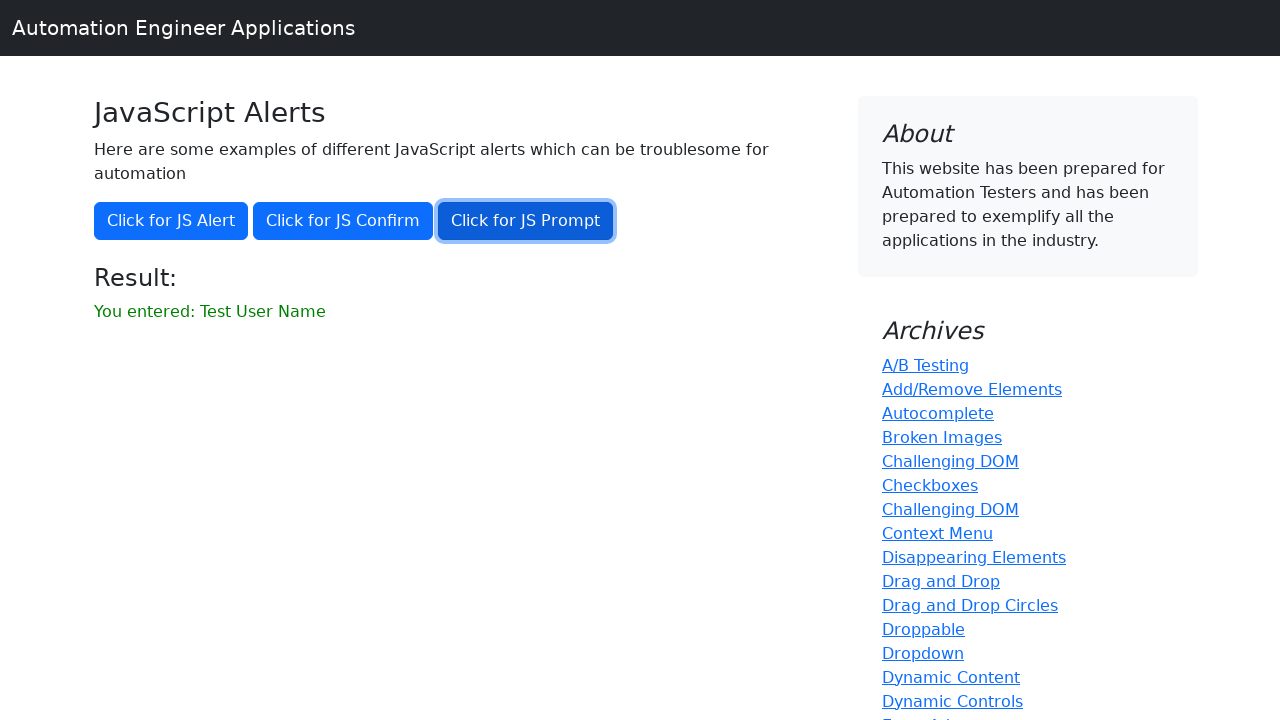

Verified that 'Test User Name' appears in the result
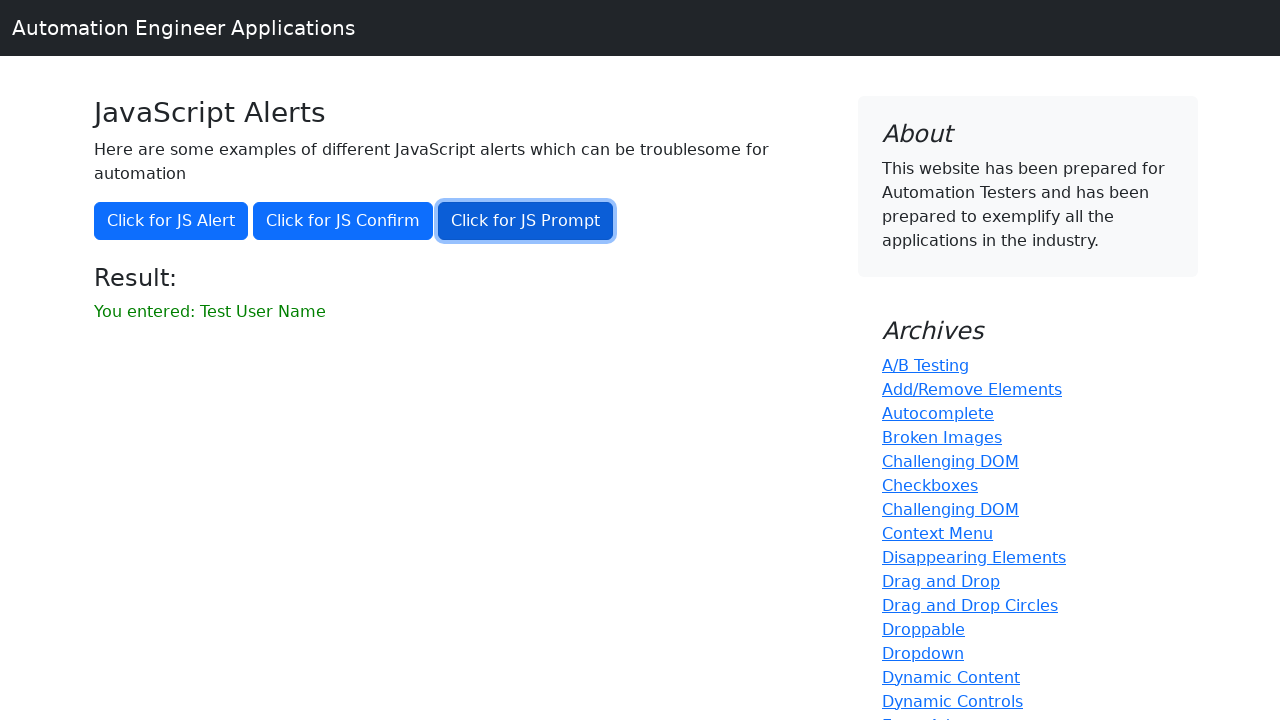

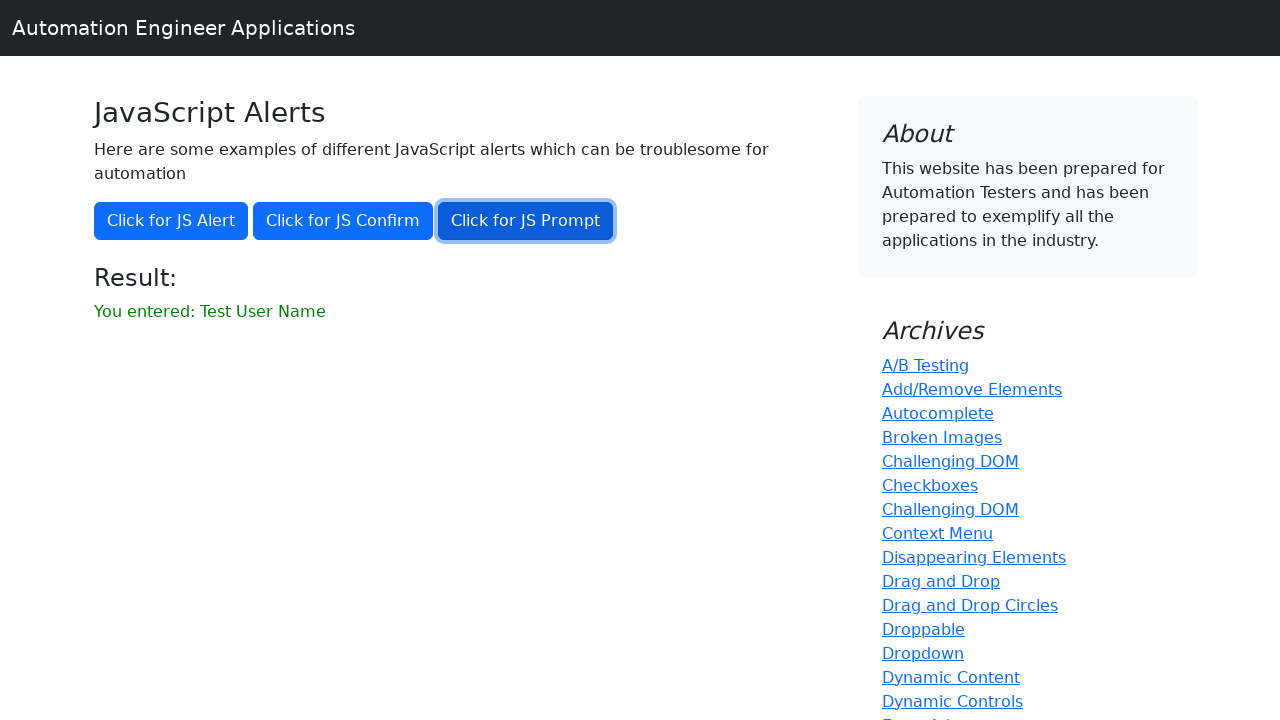